Tests sorting the "Due" column on table2 (with semantic class attributes) in ascending order using more readable CSS selectors.

Starting URL: http://the-internet.herokuapp.com/tables

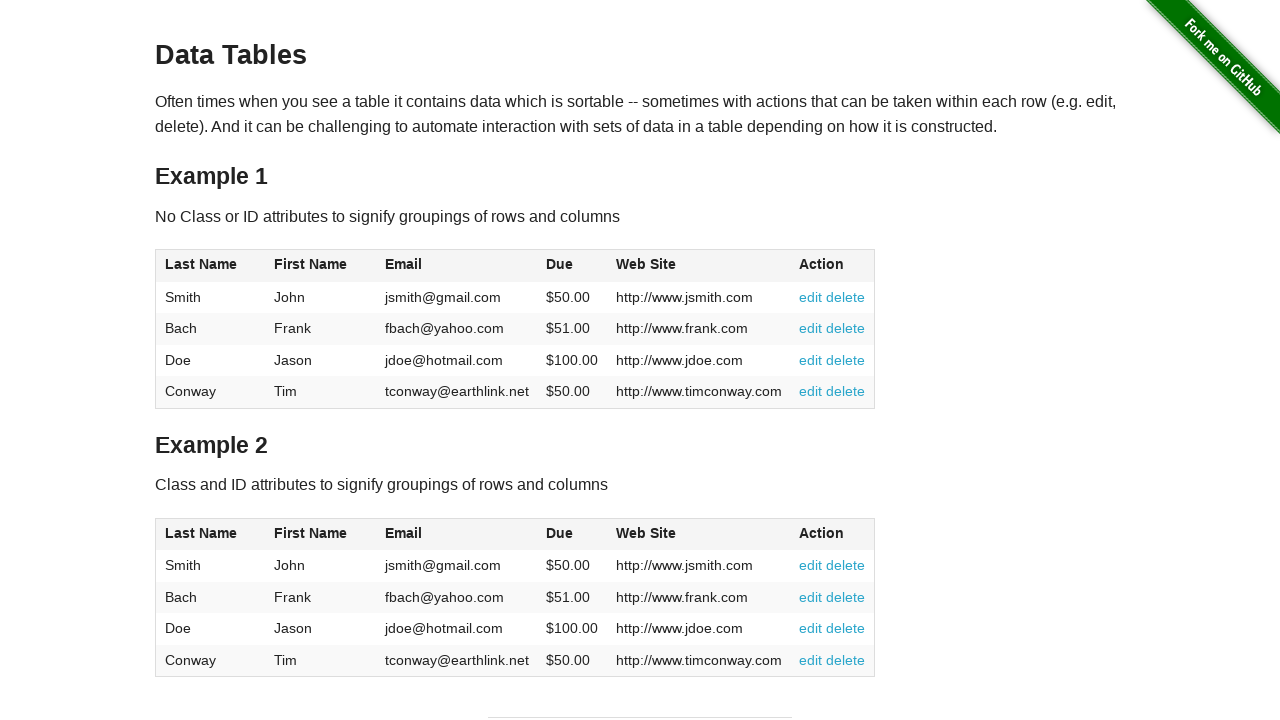

Clicked the Due column header in table2 to sort at (560, 533) on #table2 thead .dues
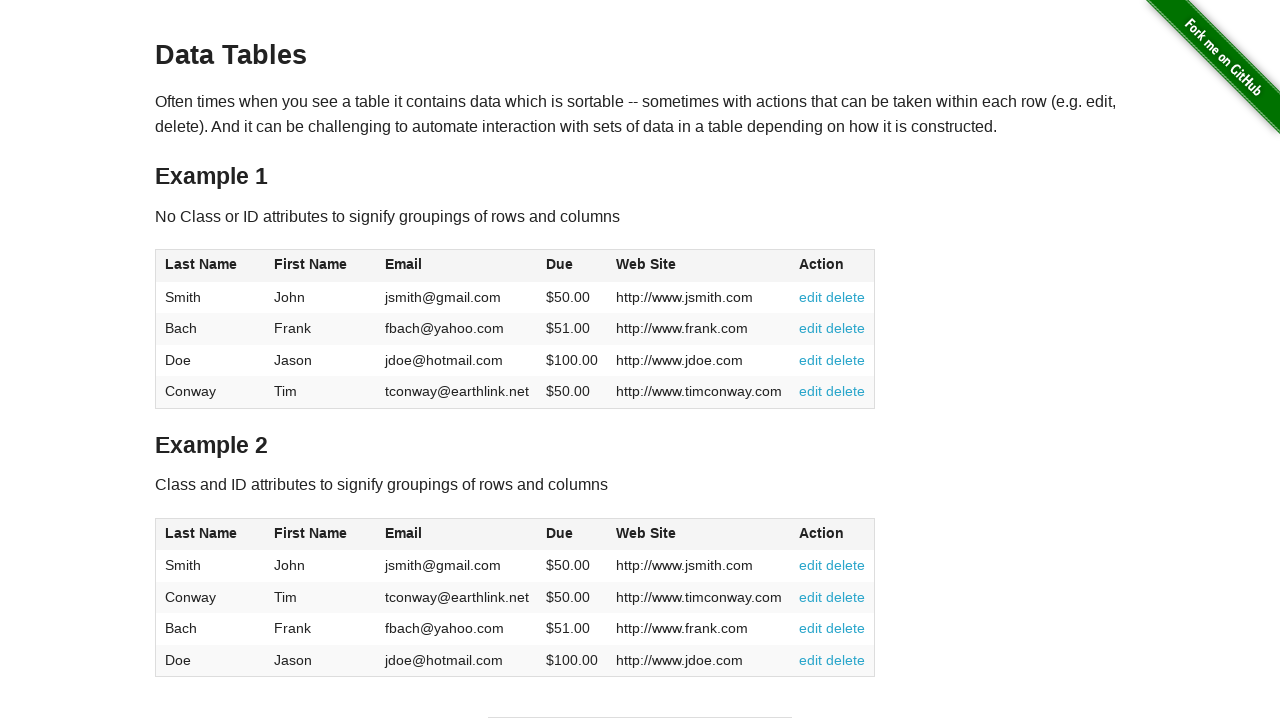

Waited for table2 body to load with Due column data
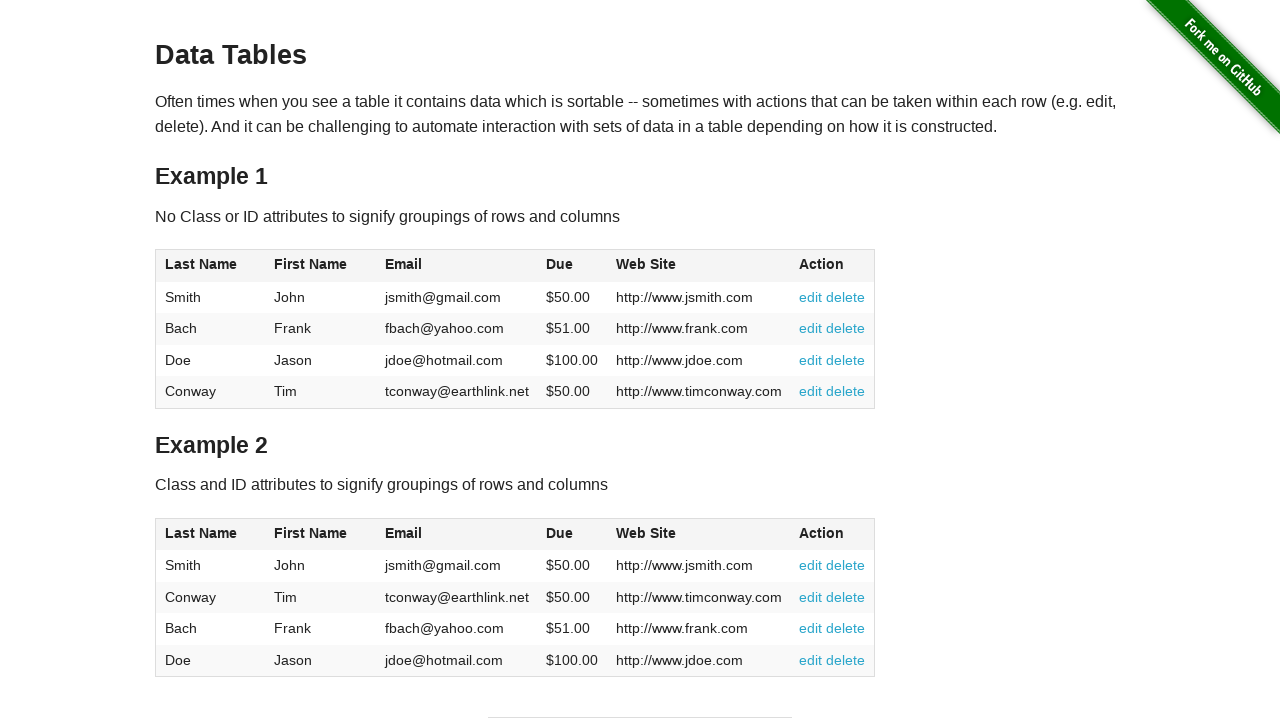

Retrieved all Due values from table2
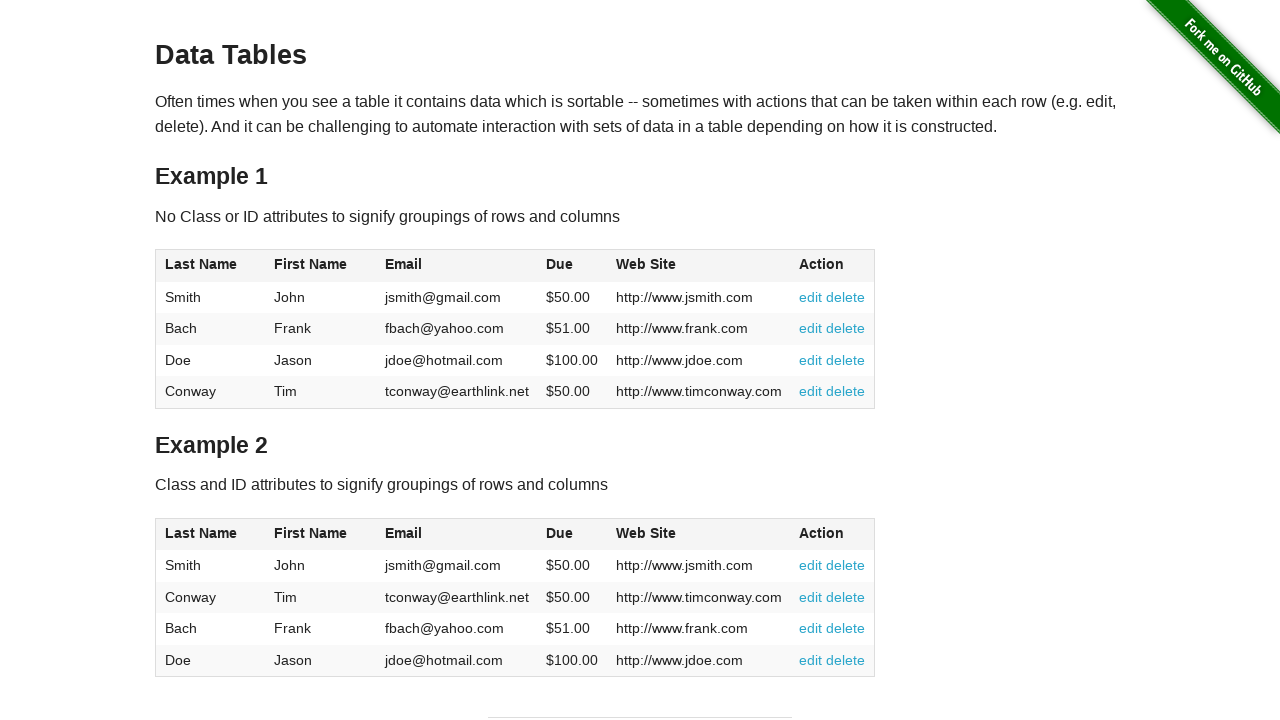

Extracted and parsed 4 Due values from table cells
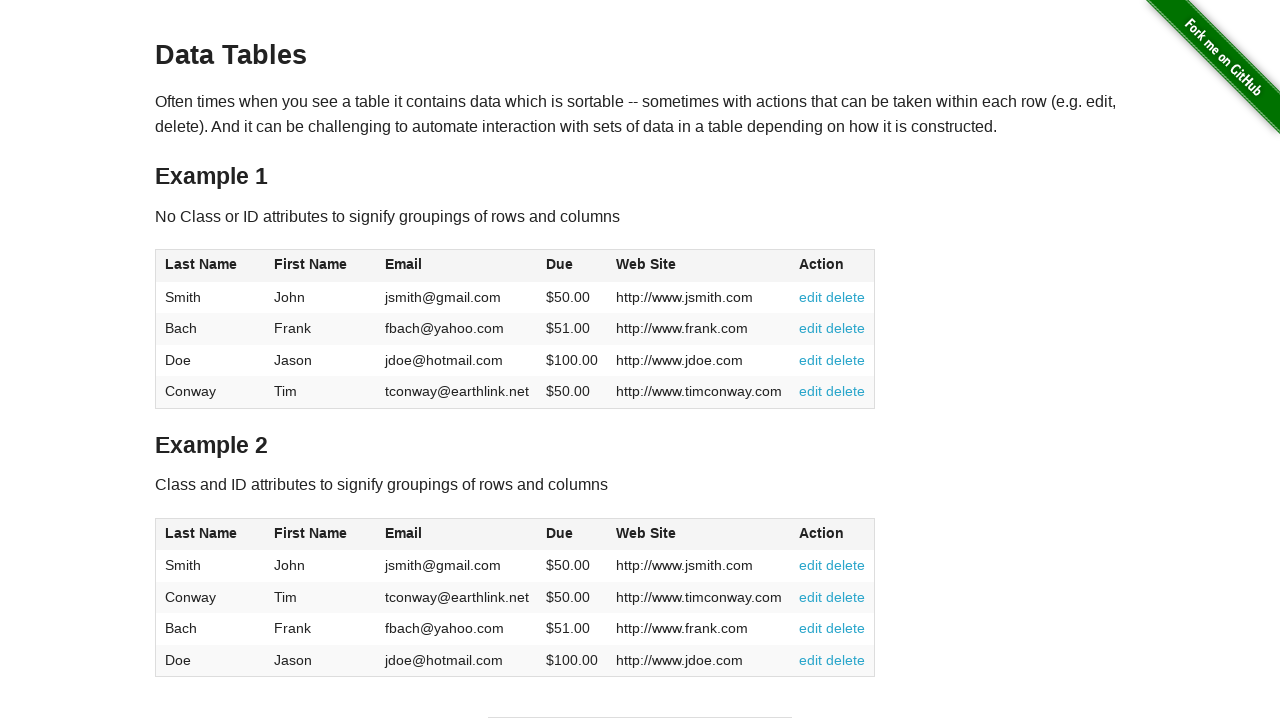

Verified all 4 Due values are sorted in ascending order
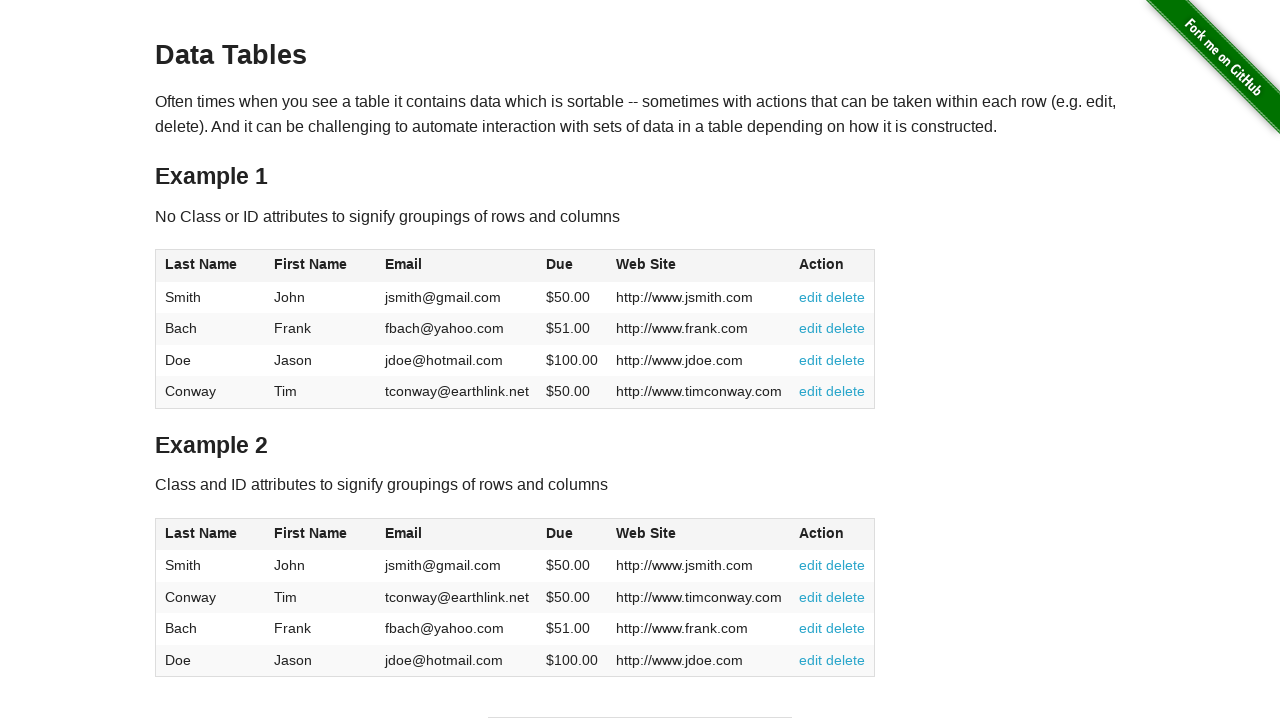

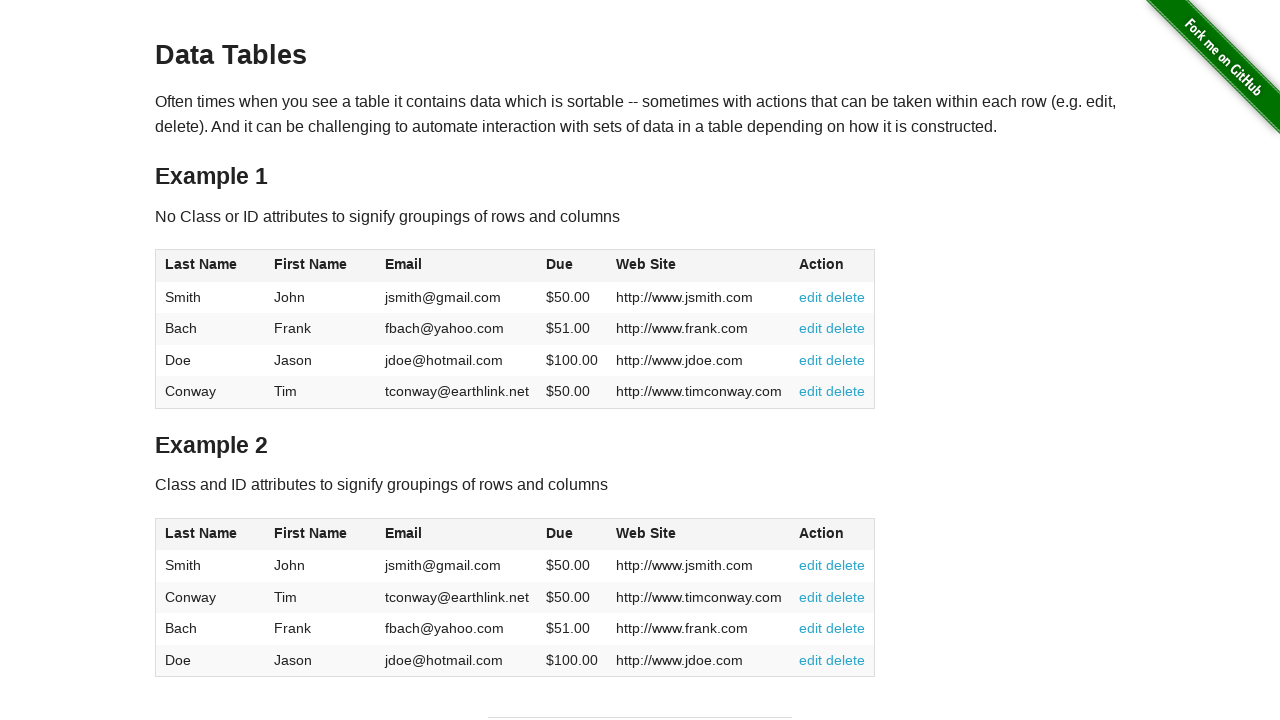